Tests a combo tree dropdown component by clicking on the input box and selecting an option from the dropdown menu

Starting URL: https://www.jqueryscript.net/demo/Drop-Down-Combo-Tree/

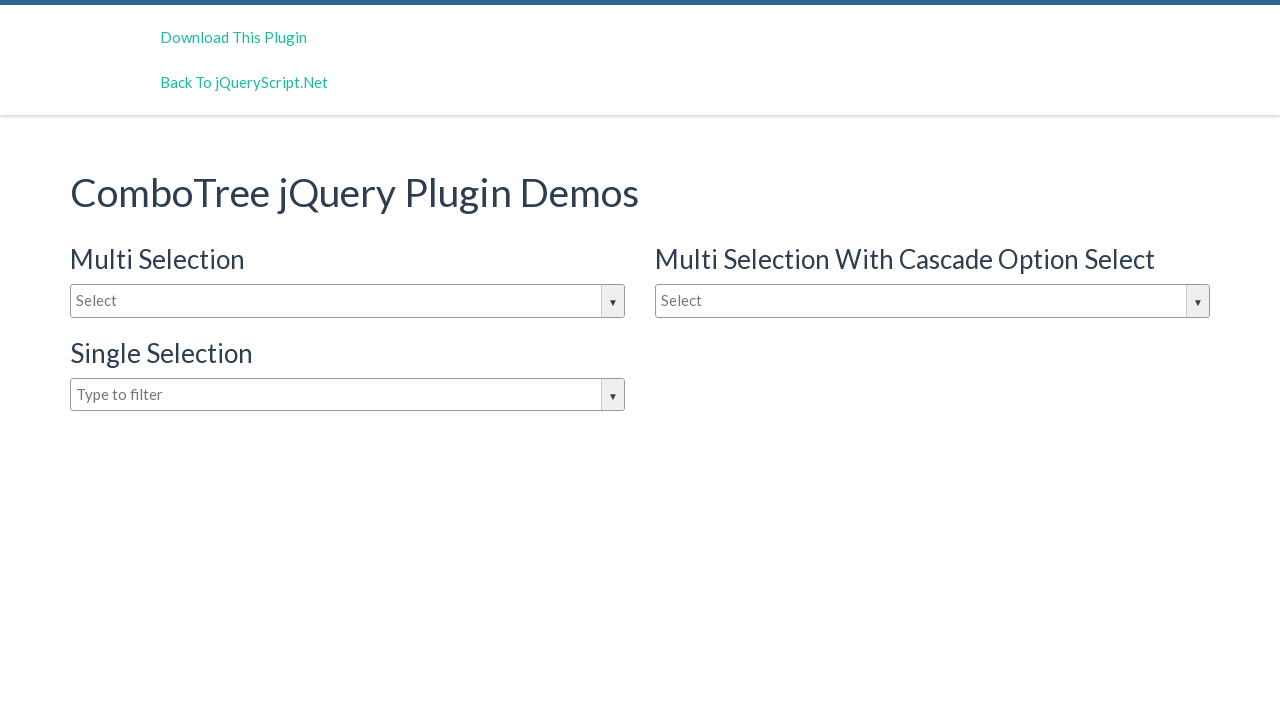

Clicked on combo tree input box to open dropdown at (348, 301) on input#justAnInputBox
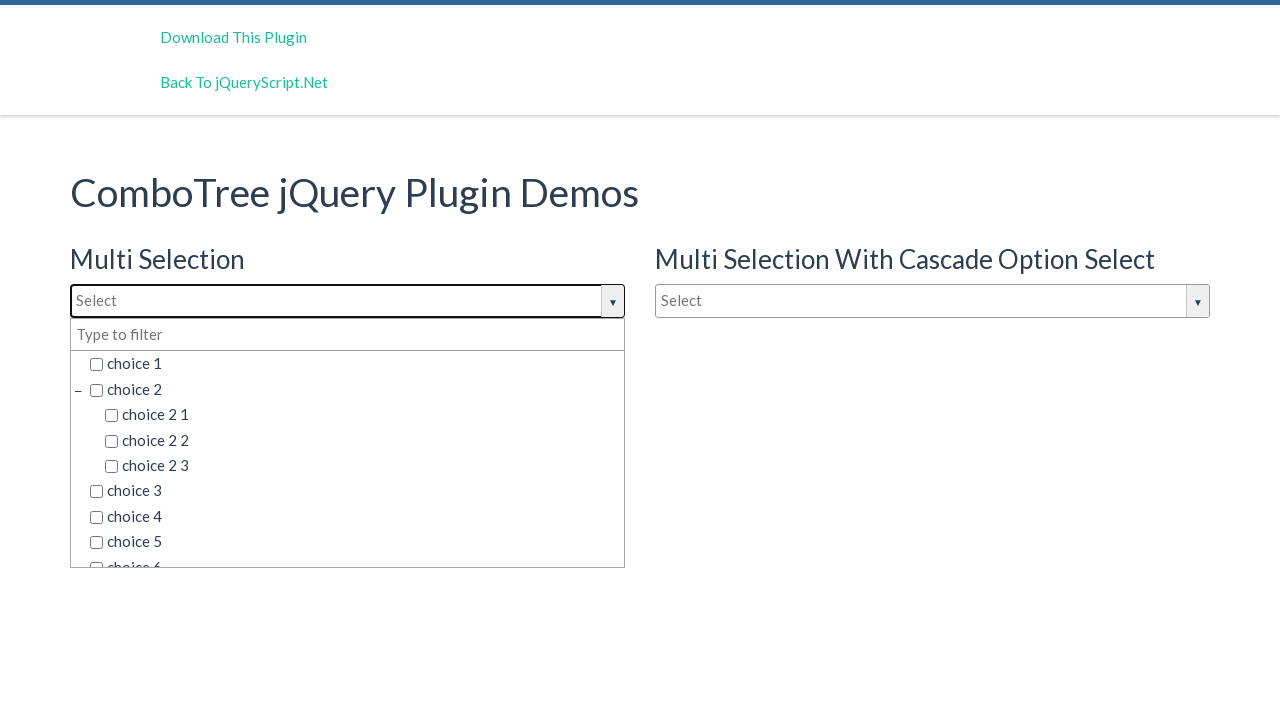

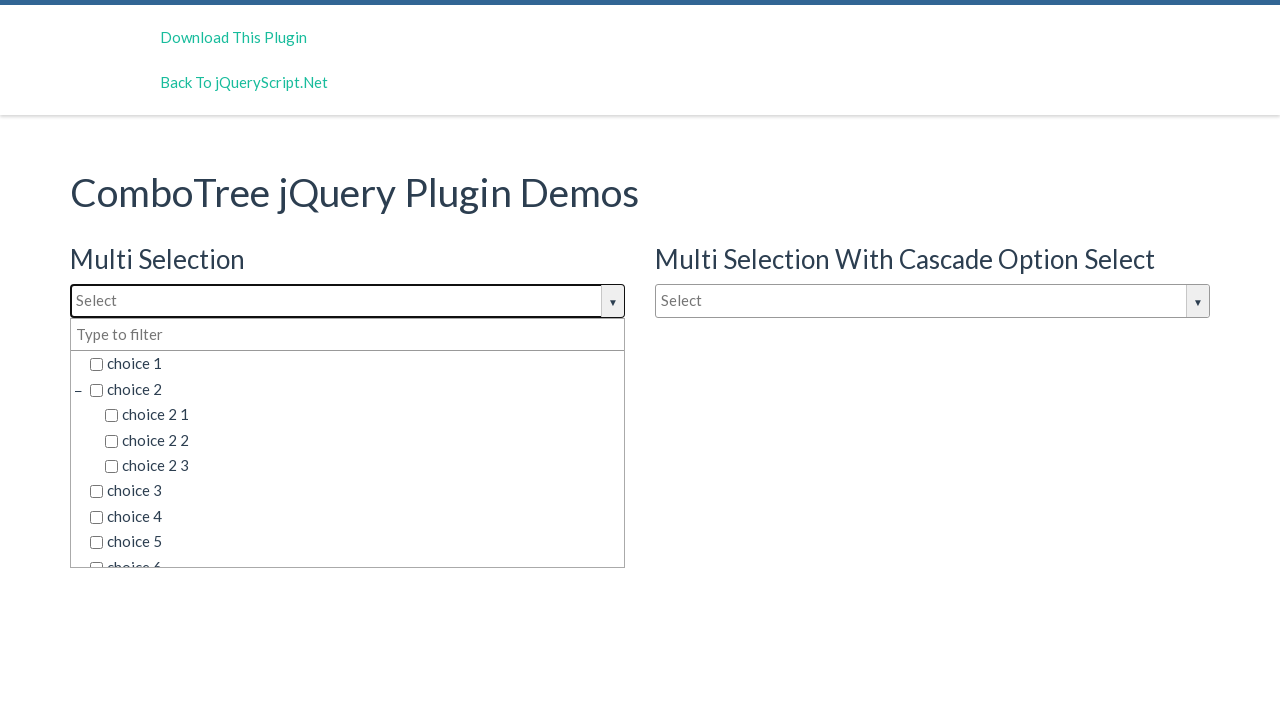